Tests the subscription functionality on the Cart page by navigating to cart, scrolling to footer, entering an email address, and verifying the success message appears

Starting URL: http://automationexercise.com

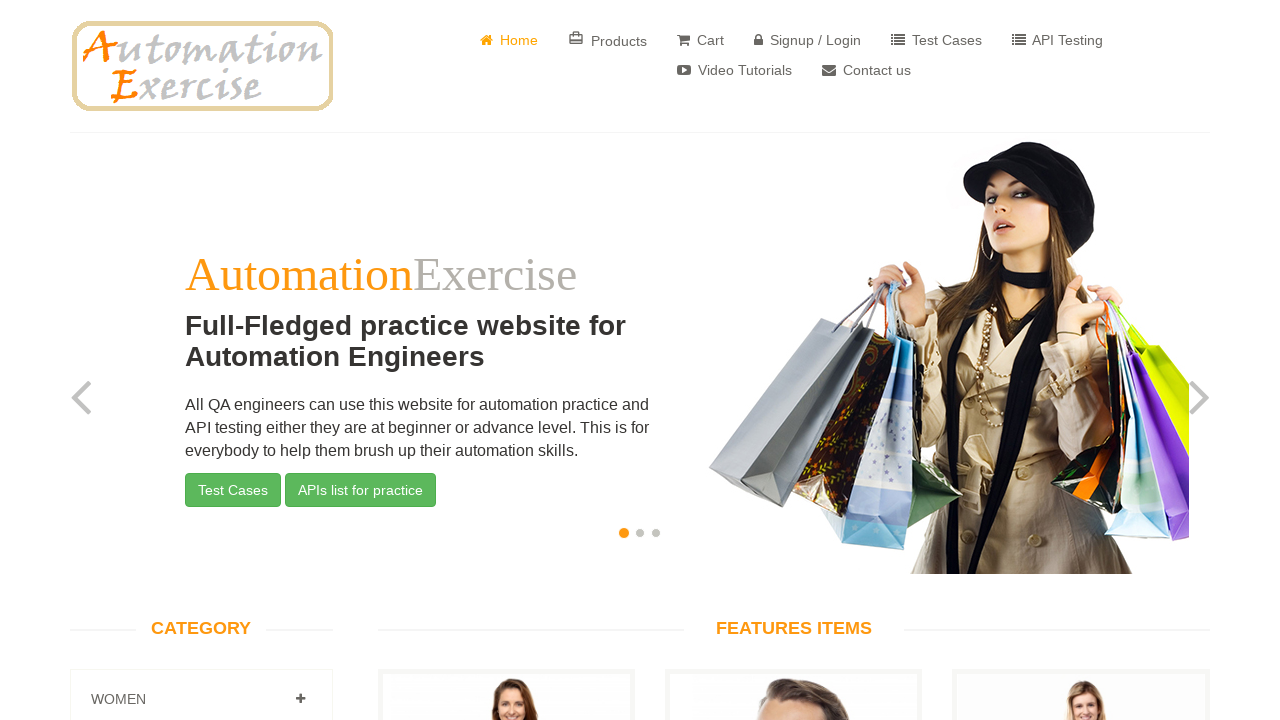

Verified home page title contains 'Automation'
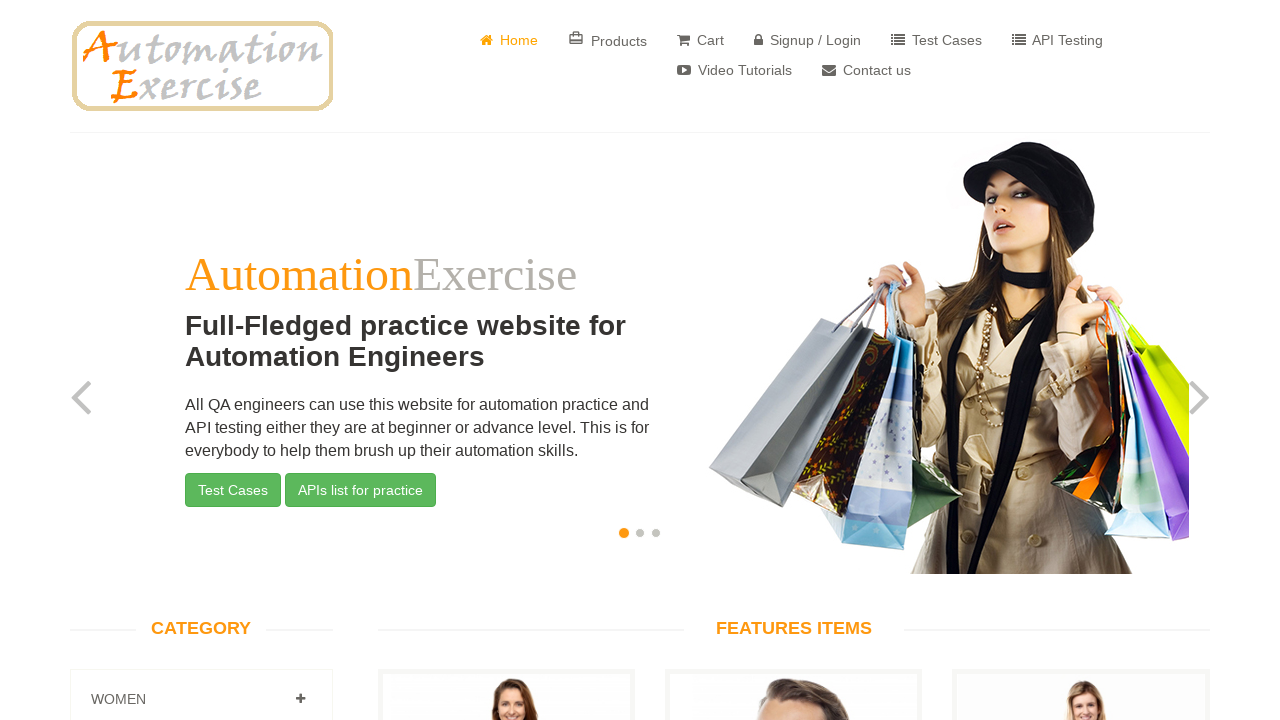

Clicked 'Cart' button to navigate to cart page at (700, 40) on text=Cart
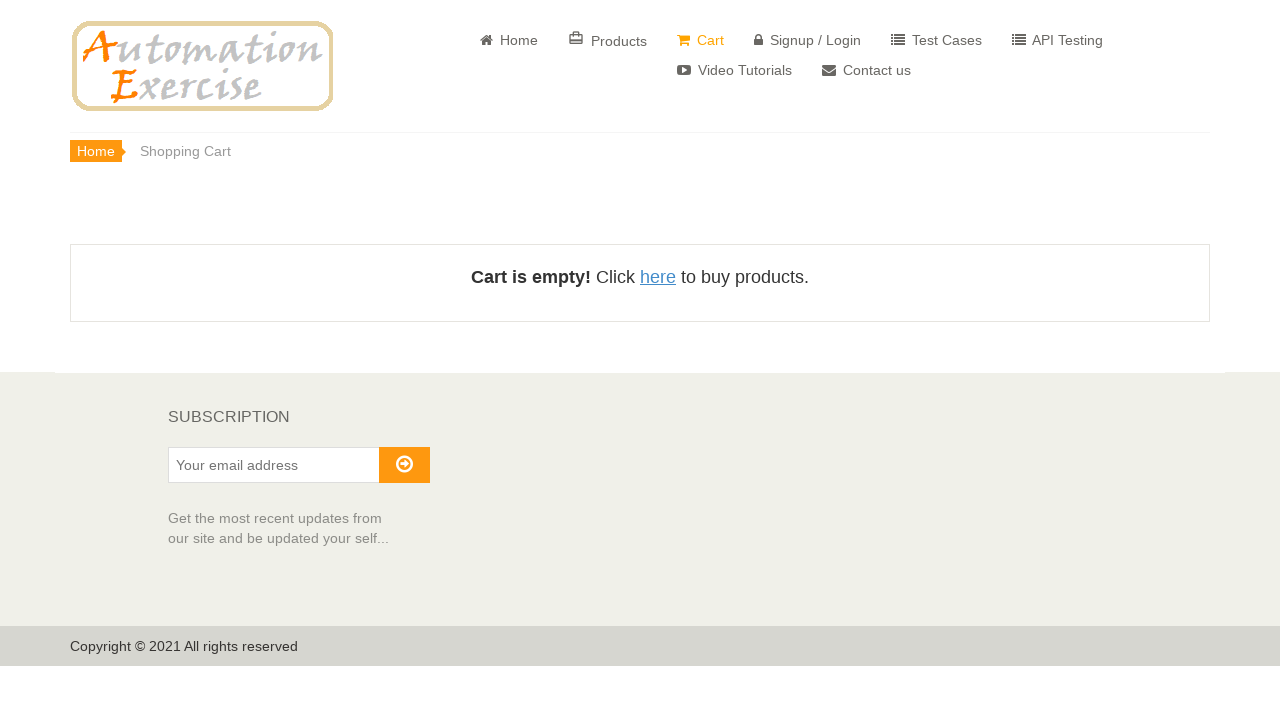

Scrolled down to footer using PageDown
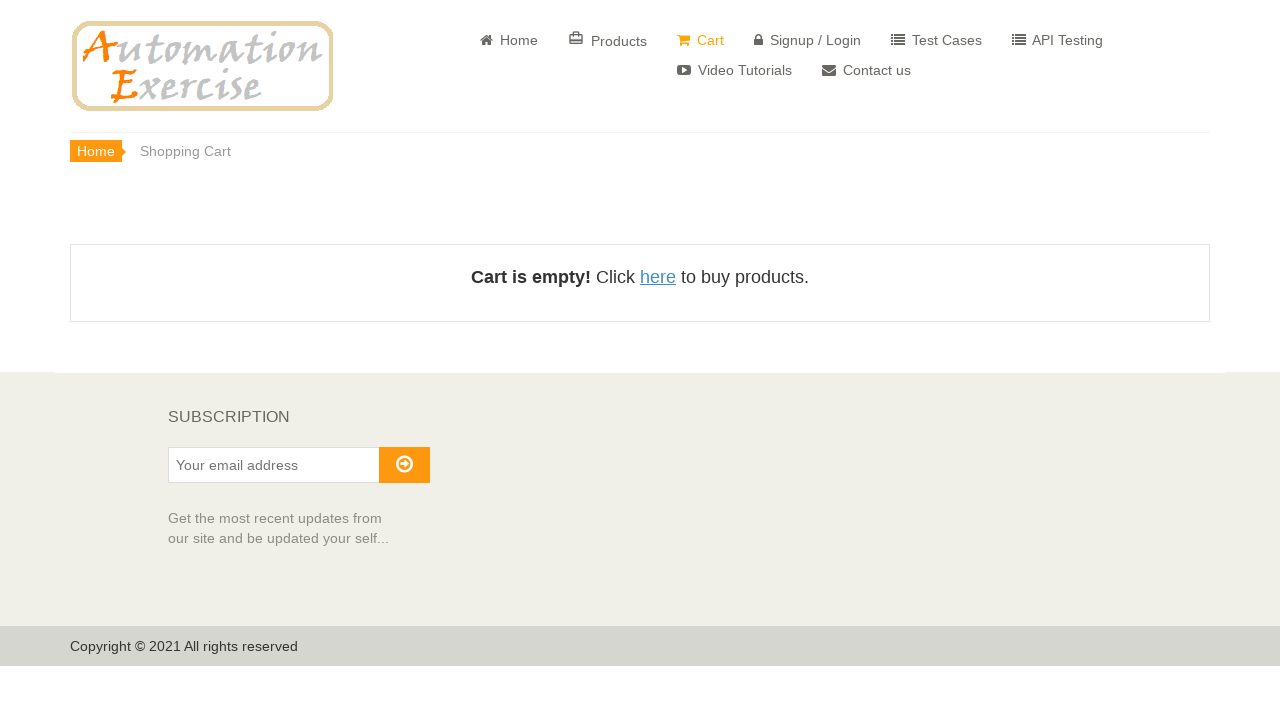

Verified 'SUBSCRIPTION' heading is visible
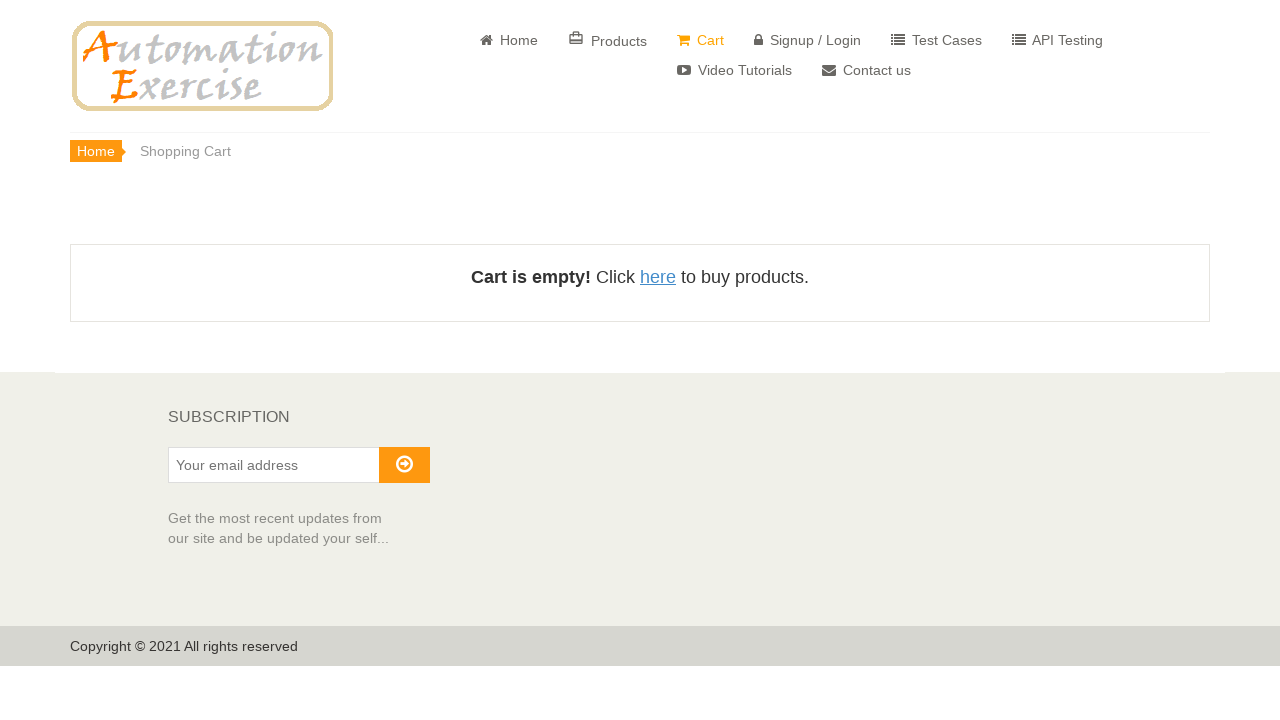

Entered email address 'testsubscriber@example.com' in subscription field on #susbscribe_email
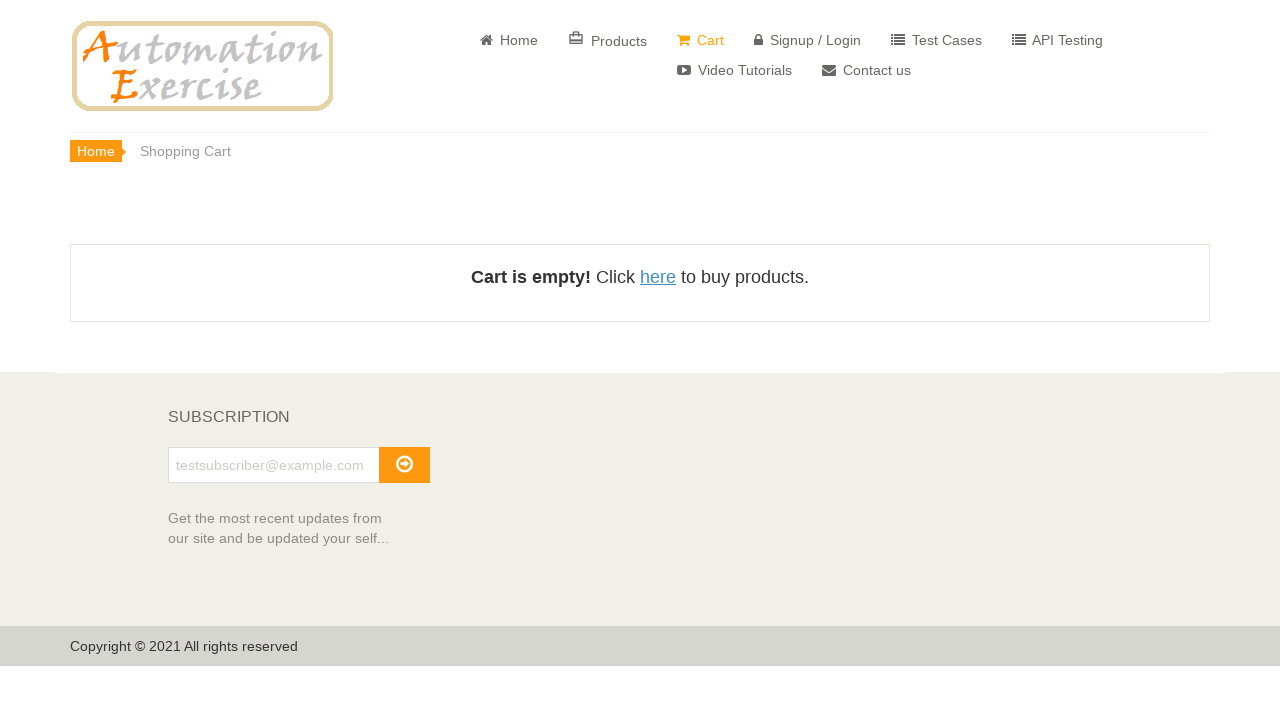

Pressed Enter to submit subscription form
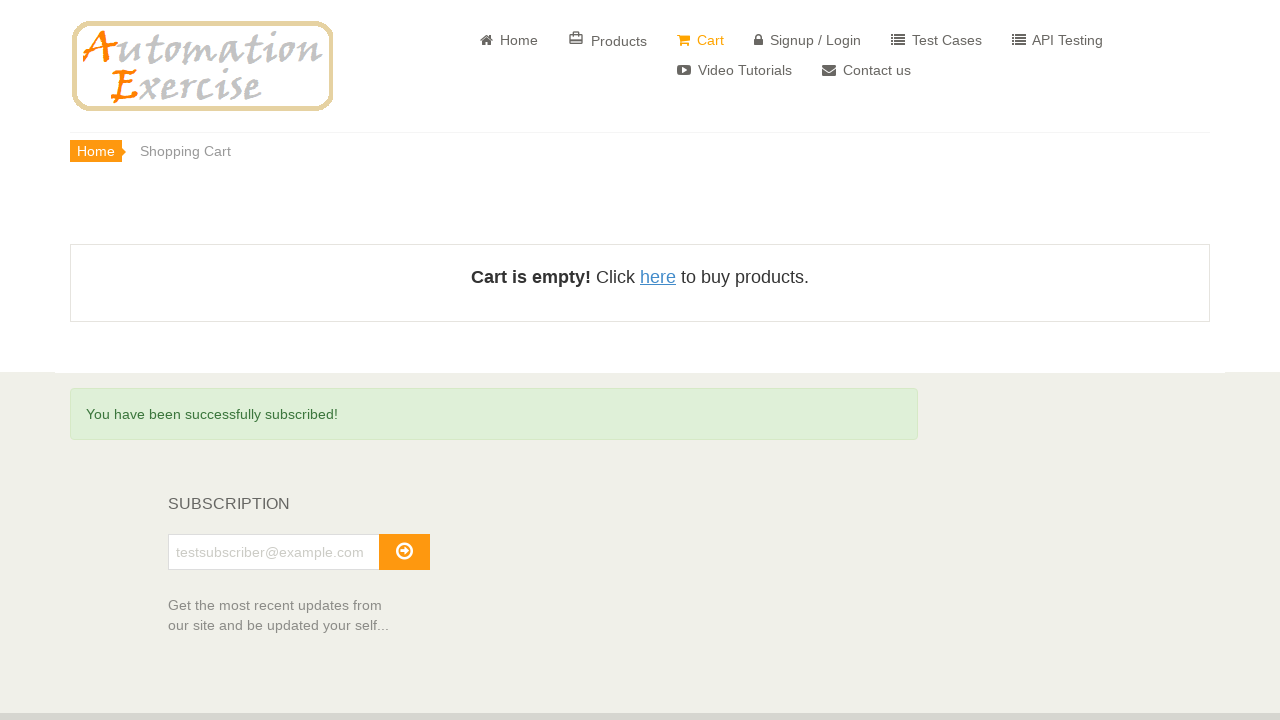

Verified success message 'You have been successfully subscribed!' is visible
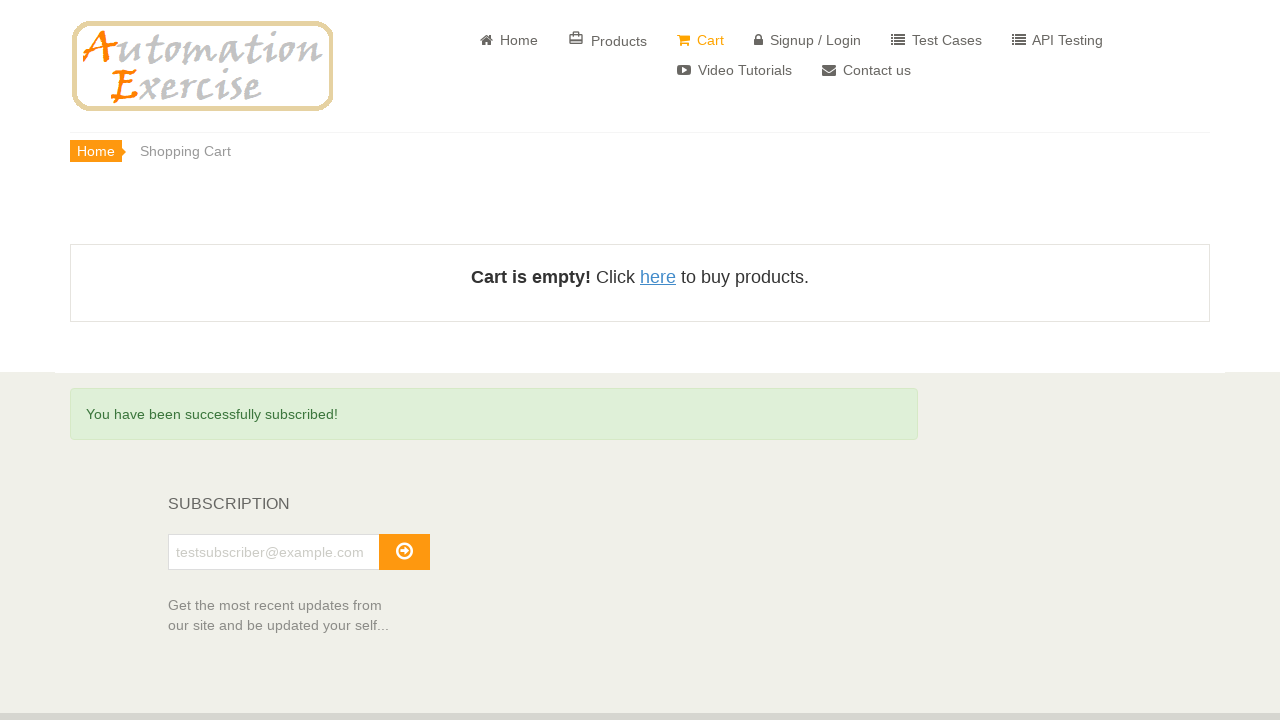

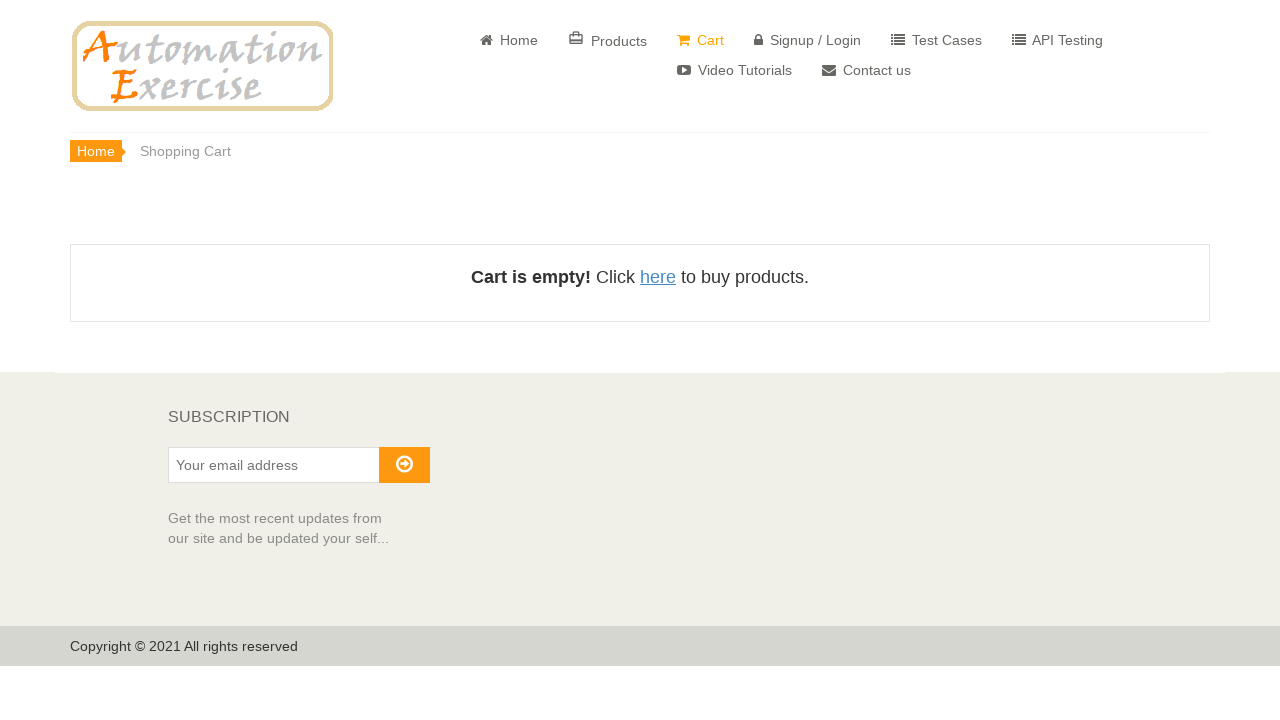